Navigates to doctors section, opens the create doctor popup, selects female gender, and verifies empty name validation error appears

Starting URL: https://ej2.syncfusion.com/showcase/angular/appointmentplanner/#/dashboard

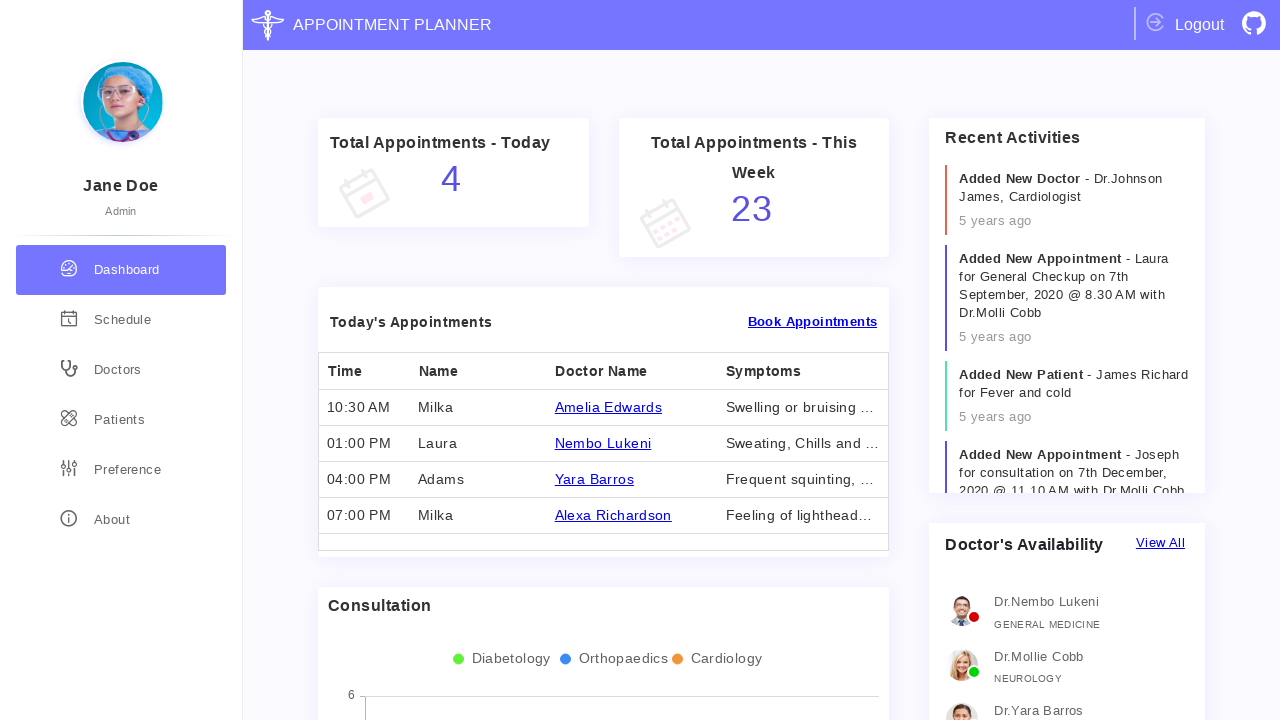

Clicked on doctors sidebar item at (121, 370) on xpath=//*[@class='sidebar-item doctors']
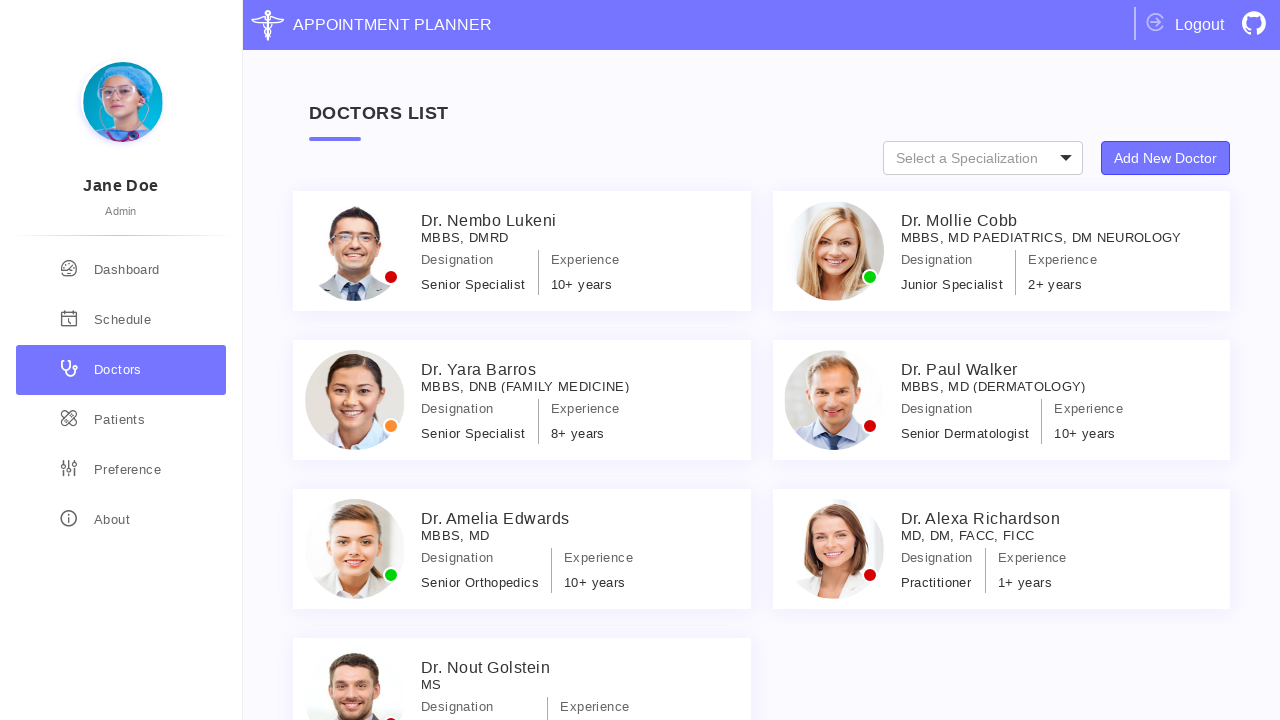

Clicked button to open create doctor dialog at (1166, 158) on xpath=//*[@class='specialization-types']//button
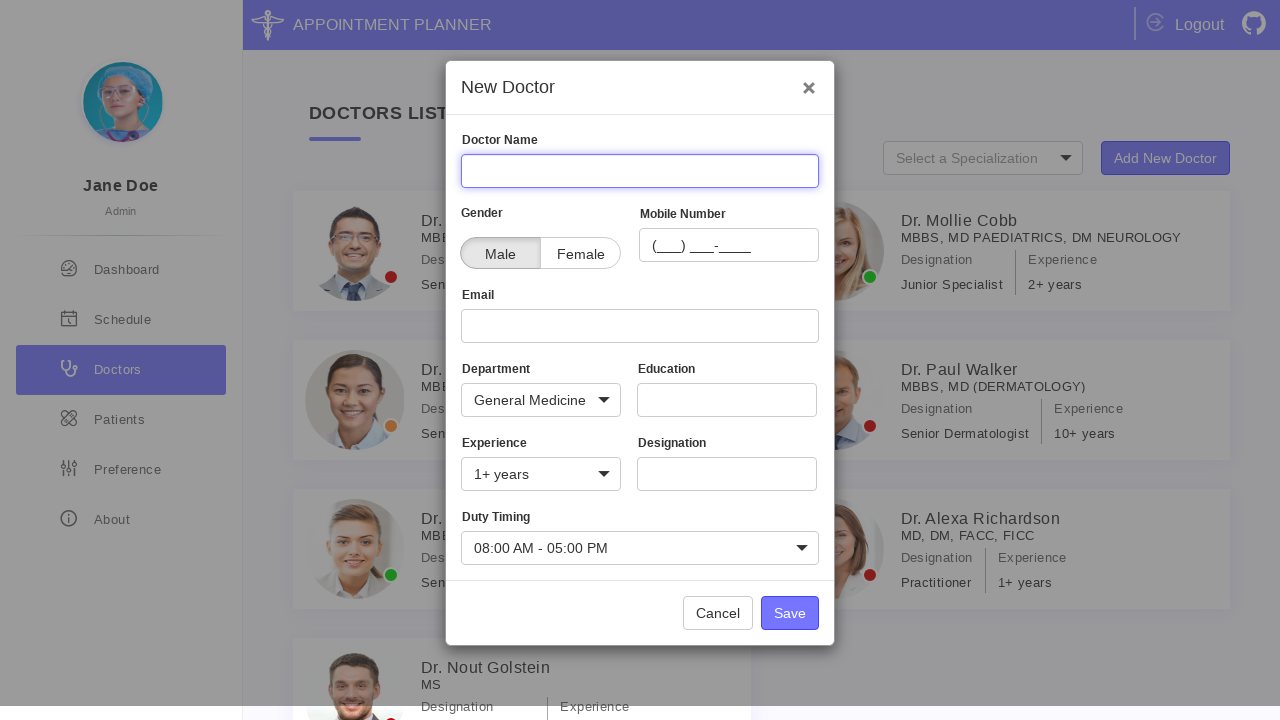

Selected female gender option at (580, 253) on xpath=//*[@for='patientCheckFemale']
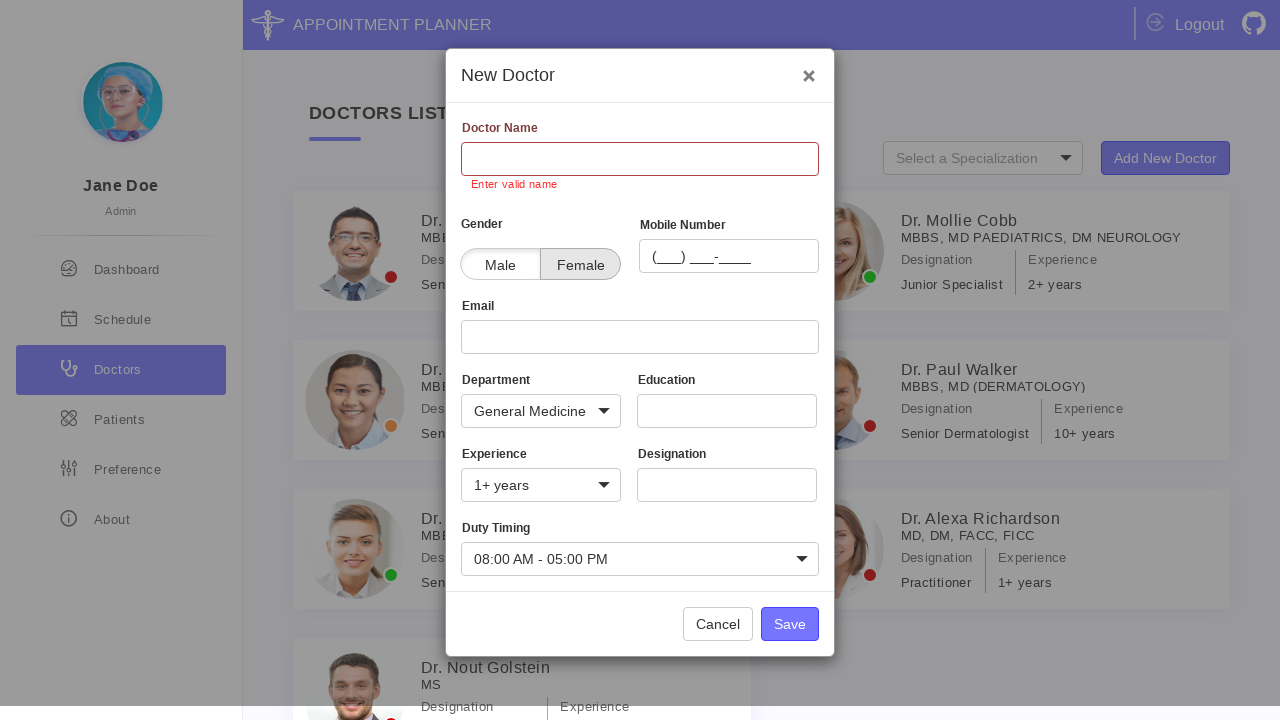

Located name validation error element
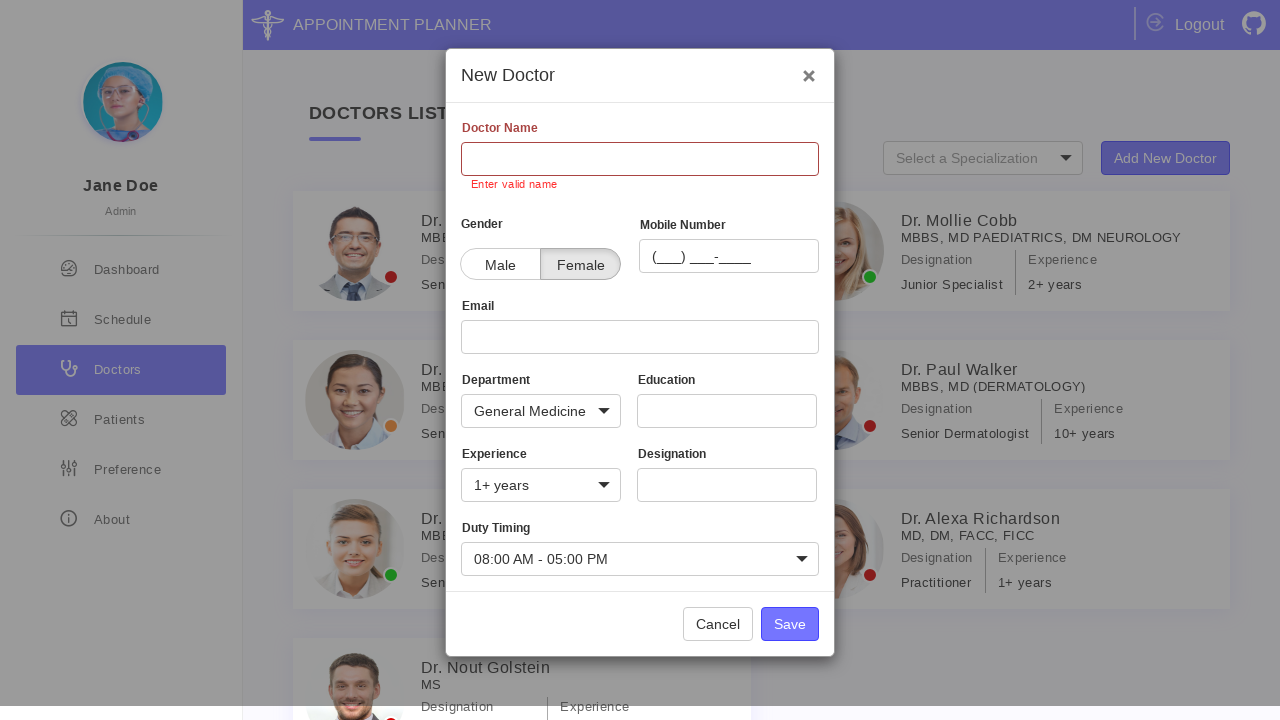

Name validation error element is visible
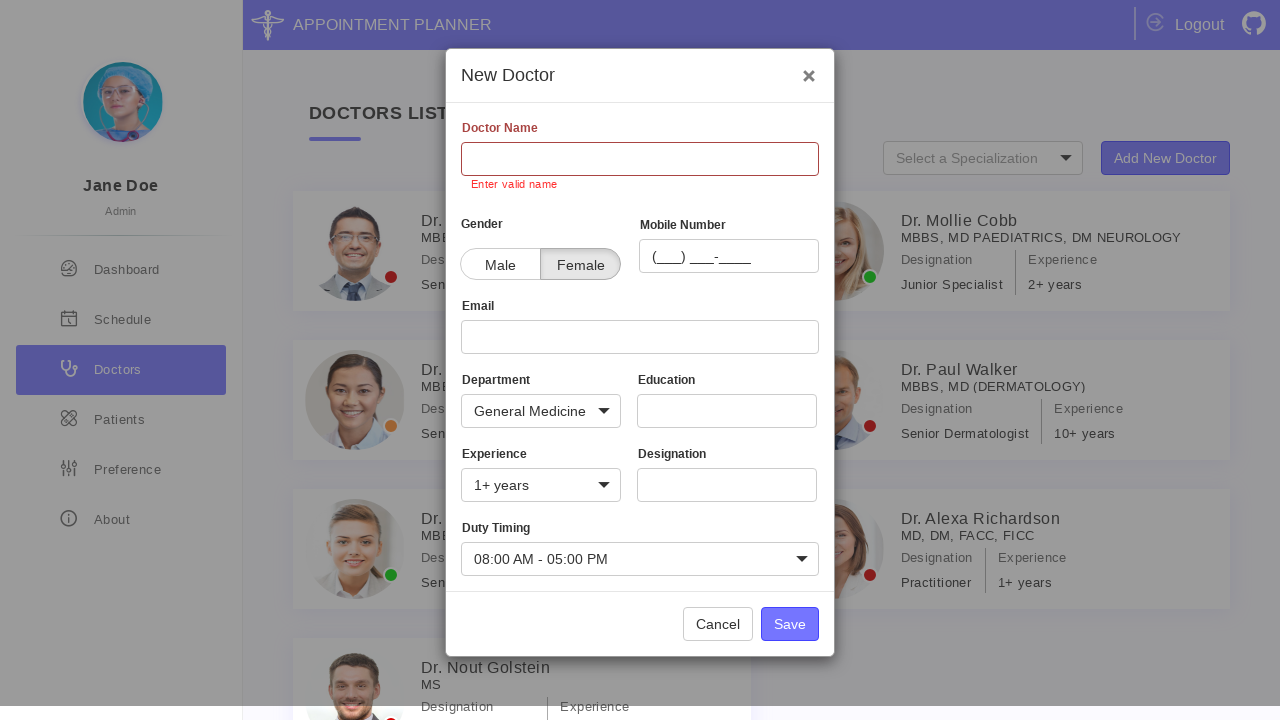

Verified empty name validation error message displays 'Enter valid name'
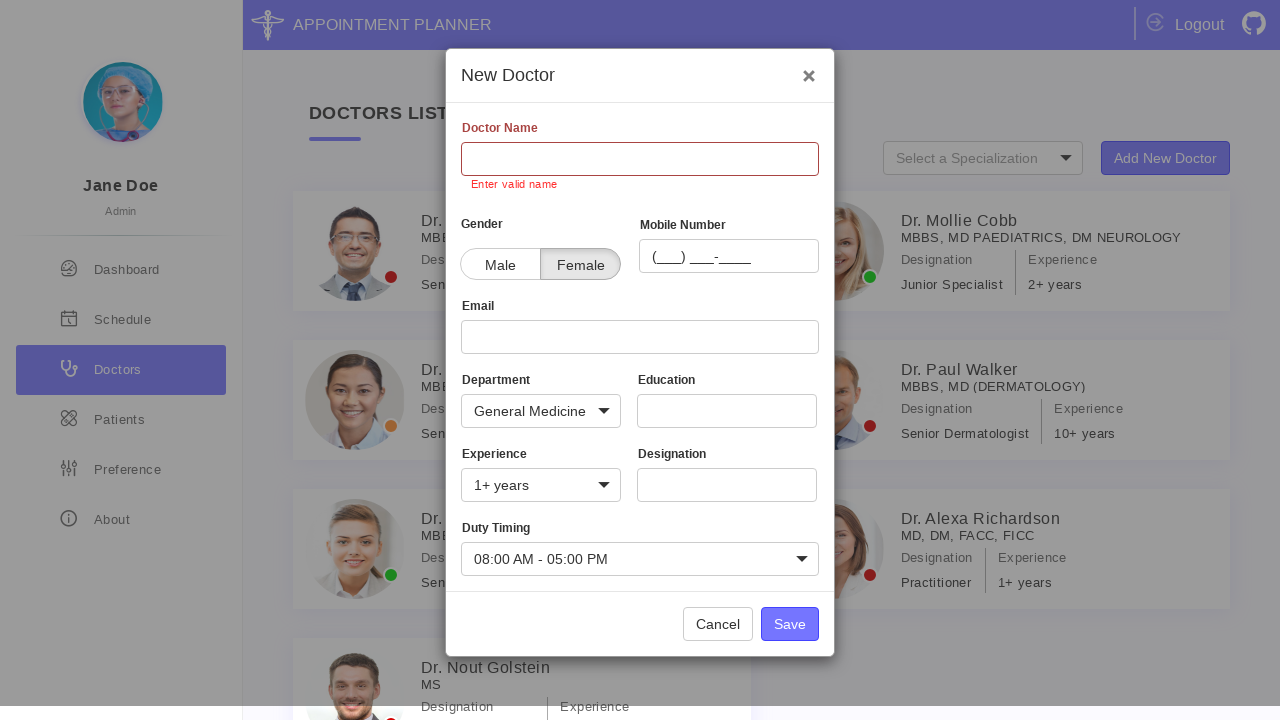

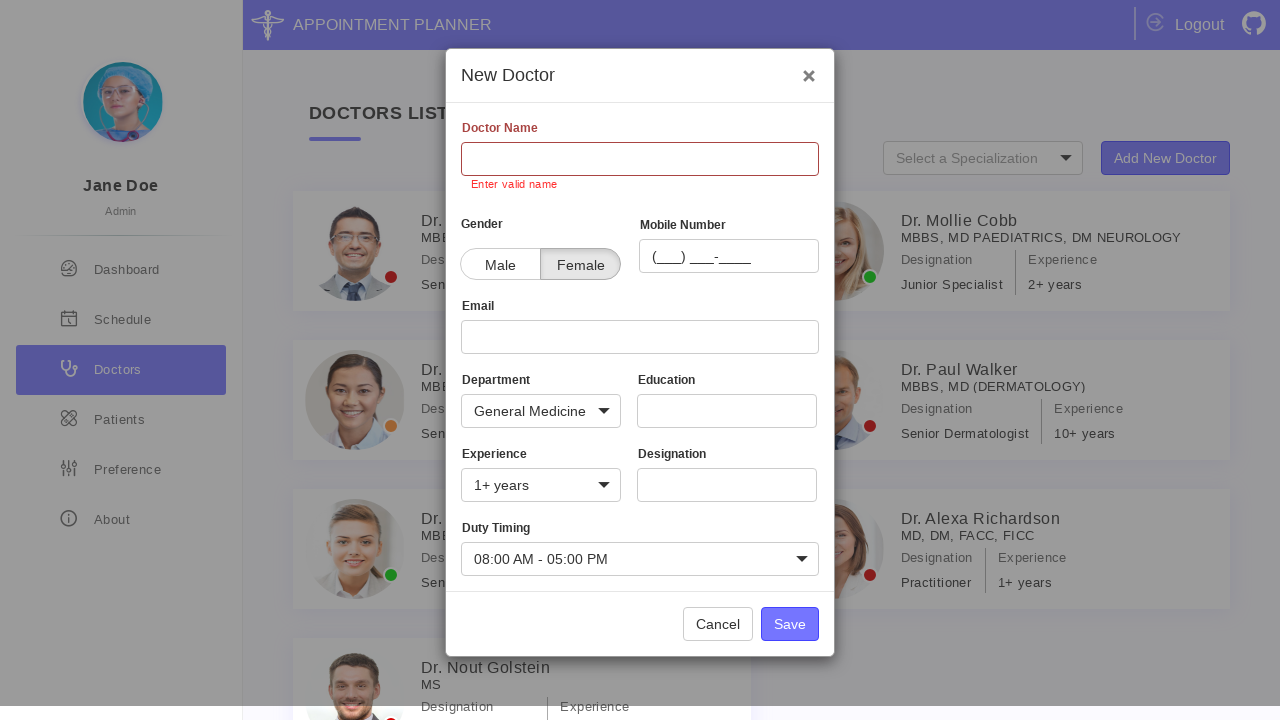